Tests that the DuckDuckGo homepage loads and has the expected title

Starting URL: https://duckduckgo.com/

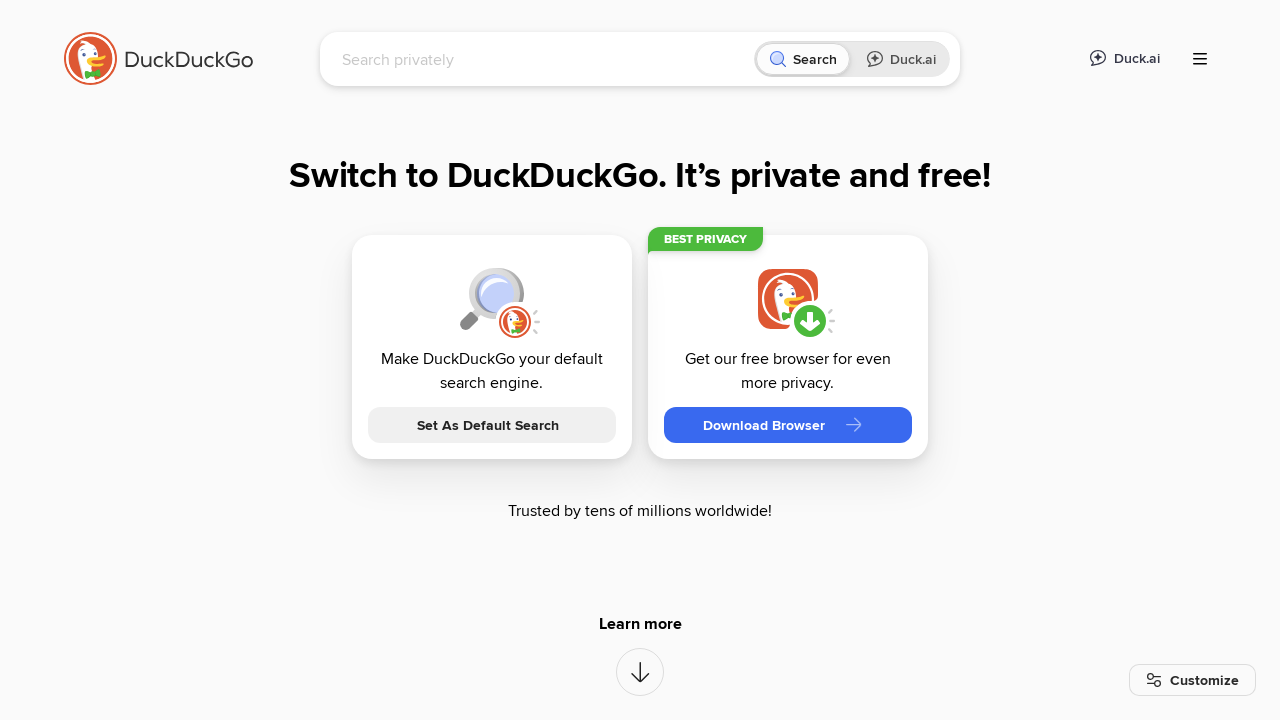

Navigated to DuckDuckGo homepage
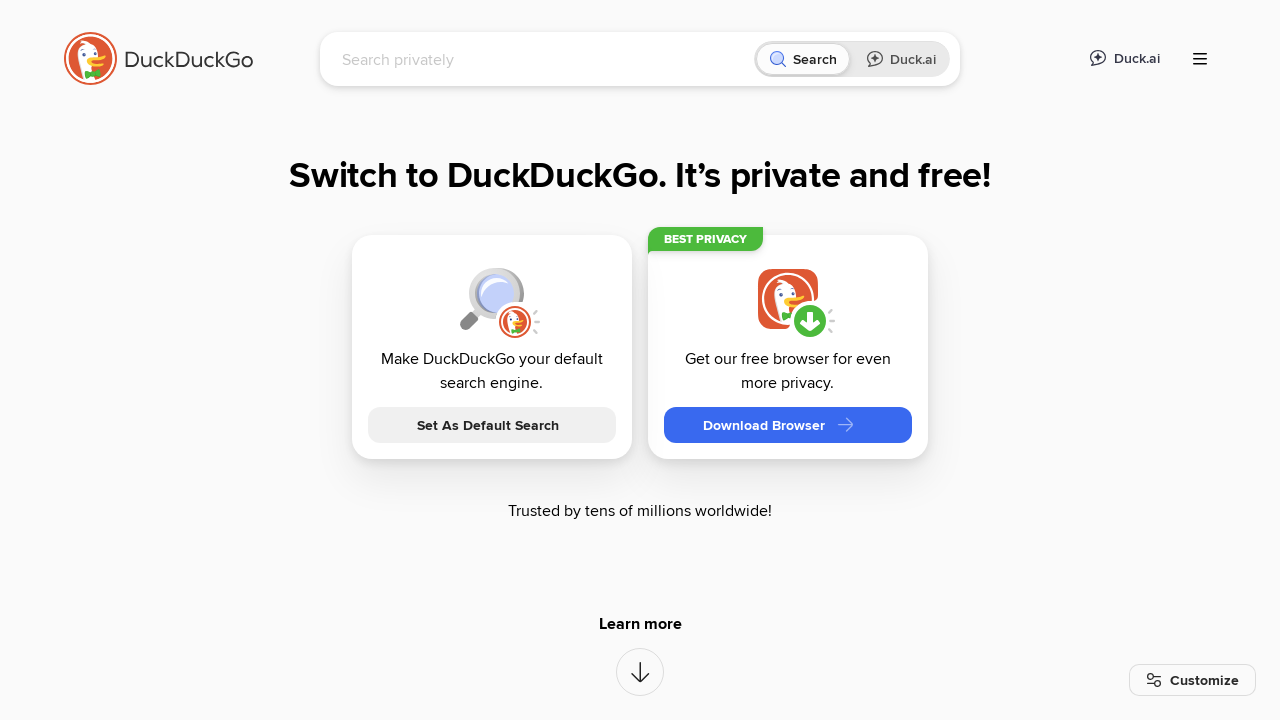

Verified page title contains 'DuckDuckGo'
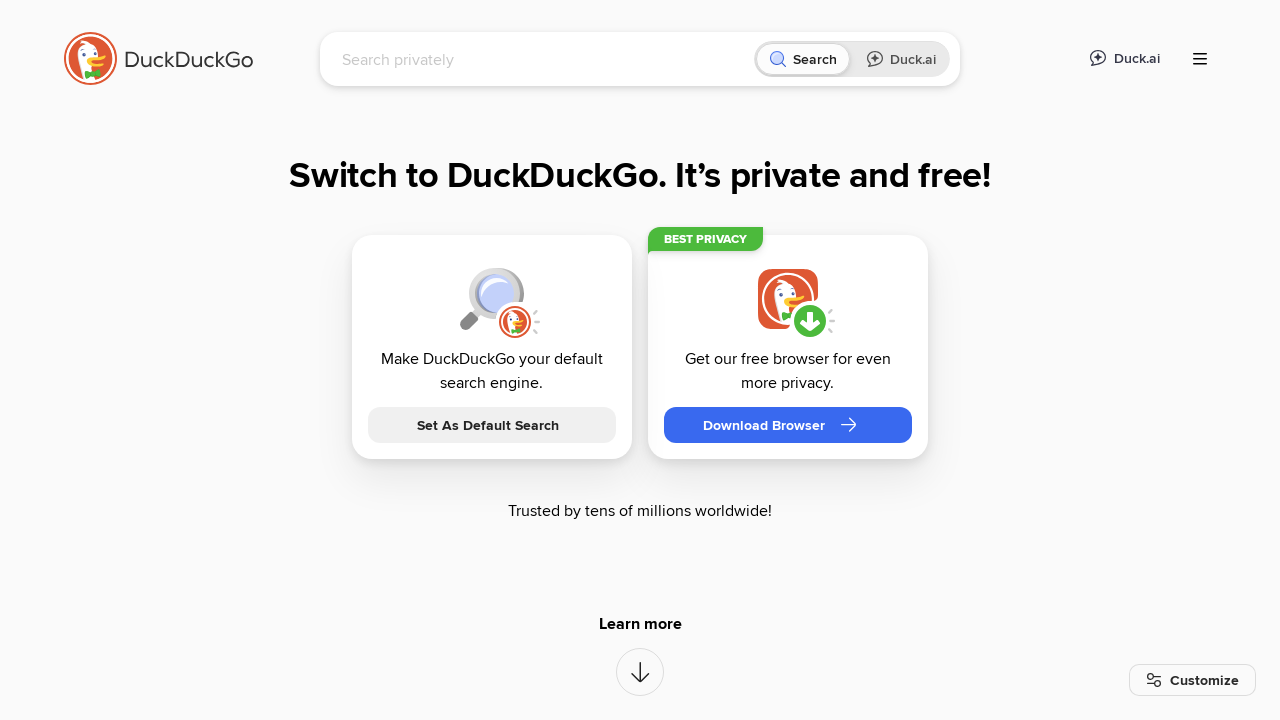

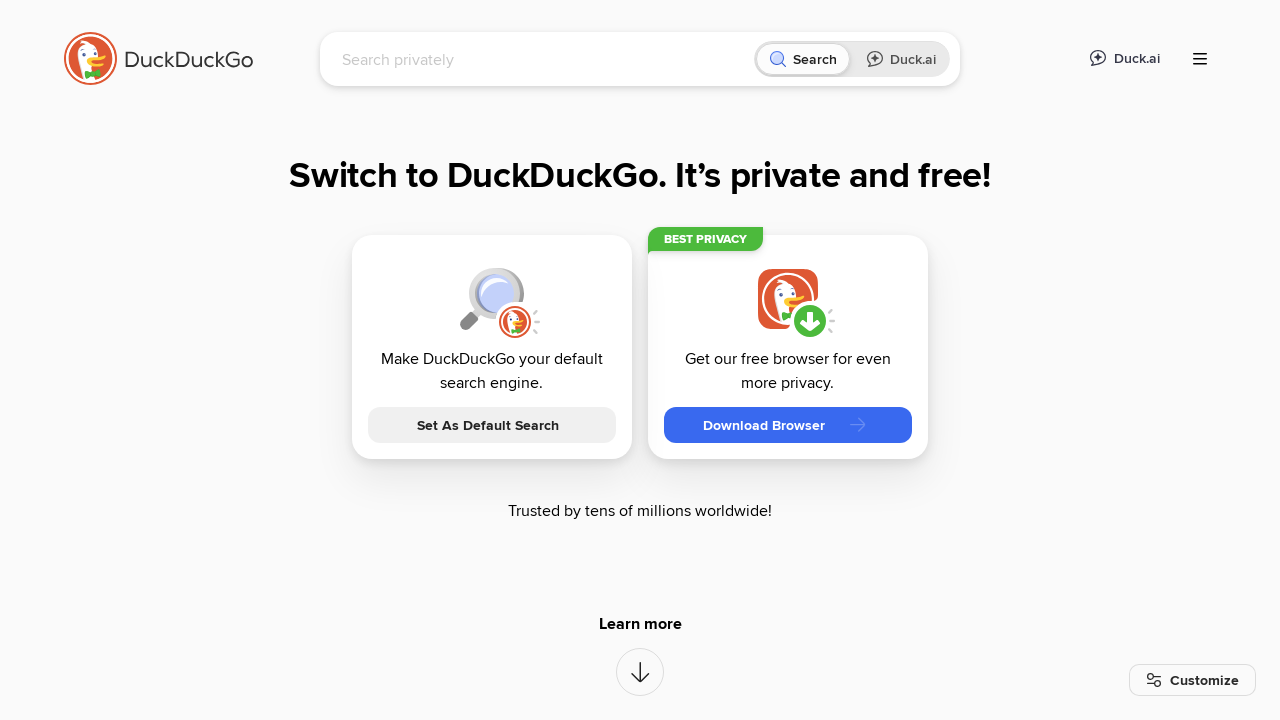